Tests key press functionality by navigating to a key press testing page and sending various keyboard inputs including regular characters and special keys

Starting URL: https://the-internet.herokuapp.com/

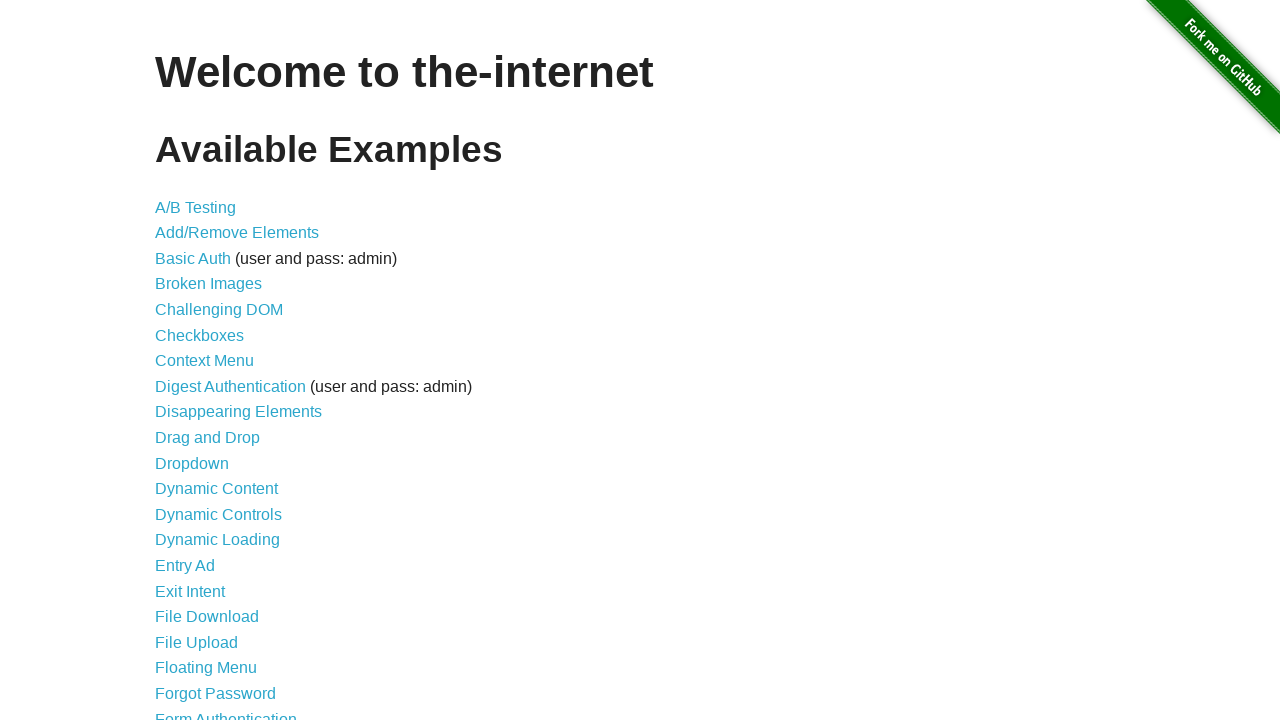

Clicked on Key Presses link at (200, 360) on text=Key Presses
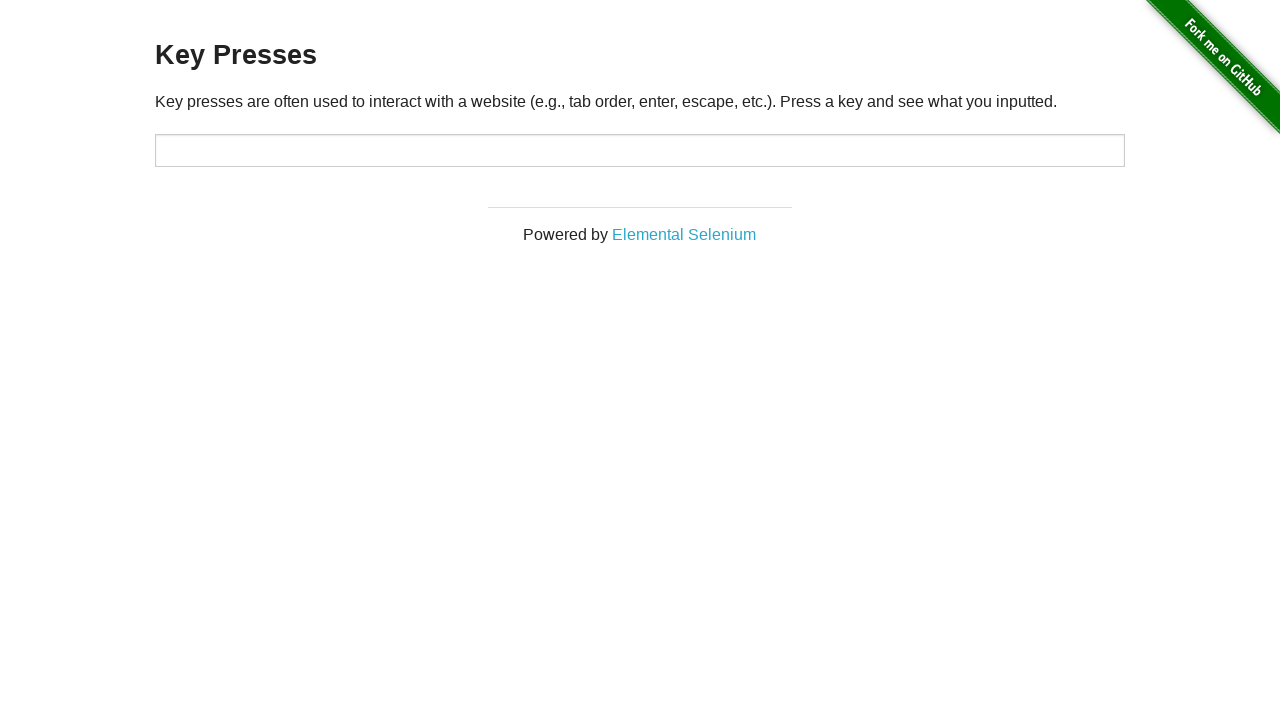

Input field loaded and ready
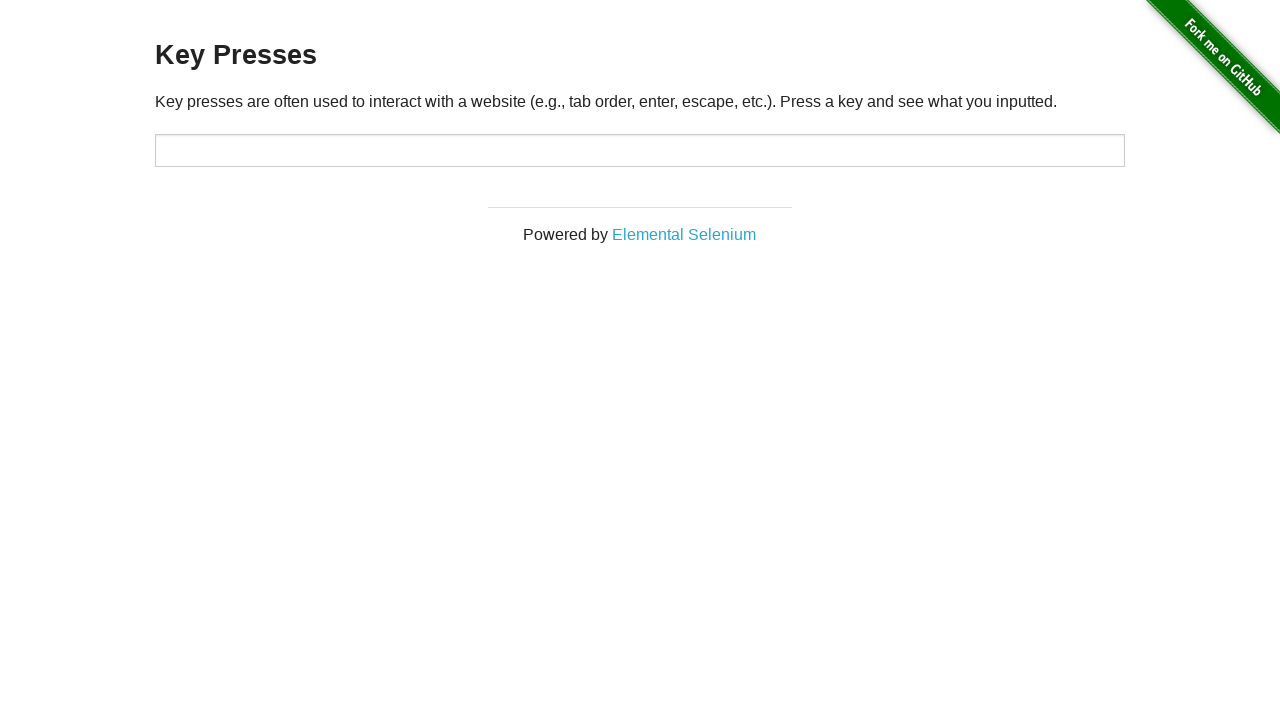

Located the target input field
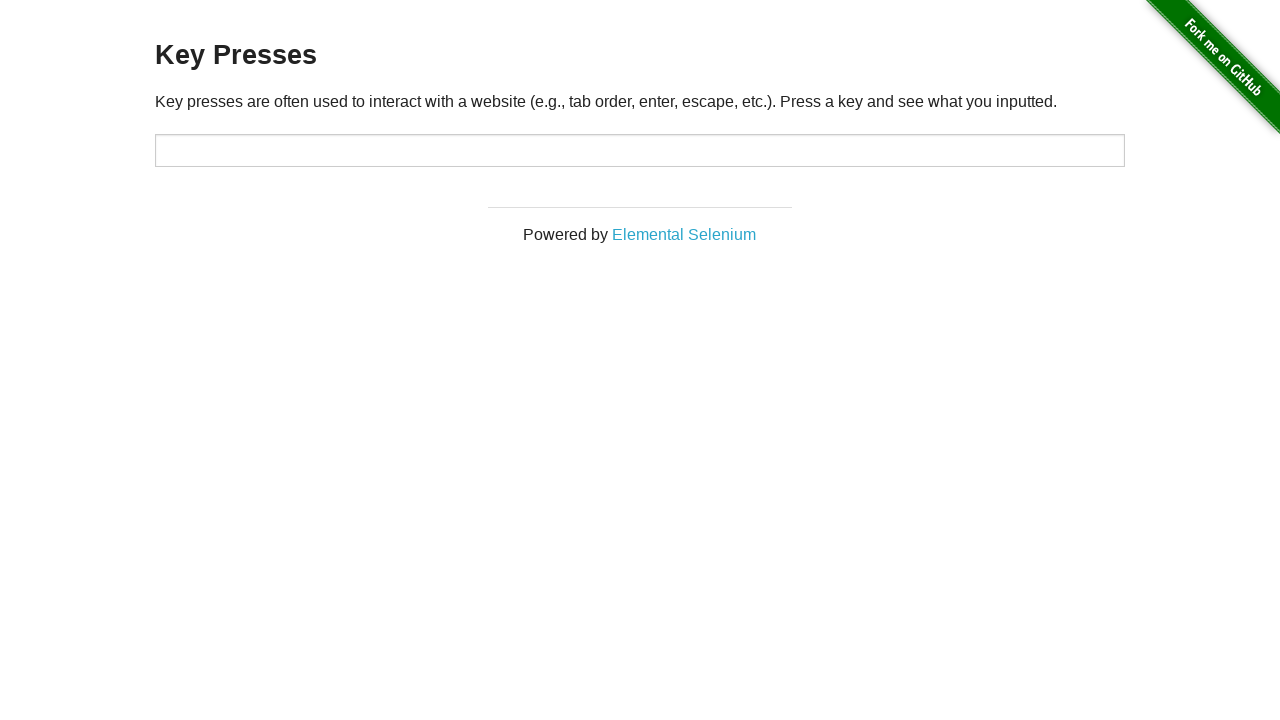

Typed 'H' into the input field on #target
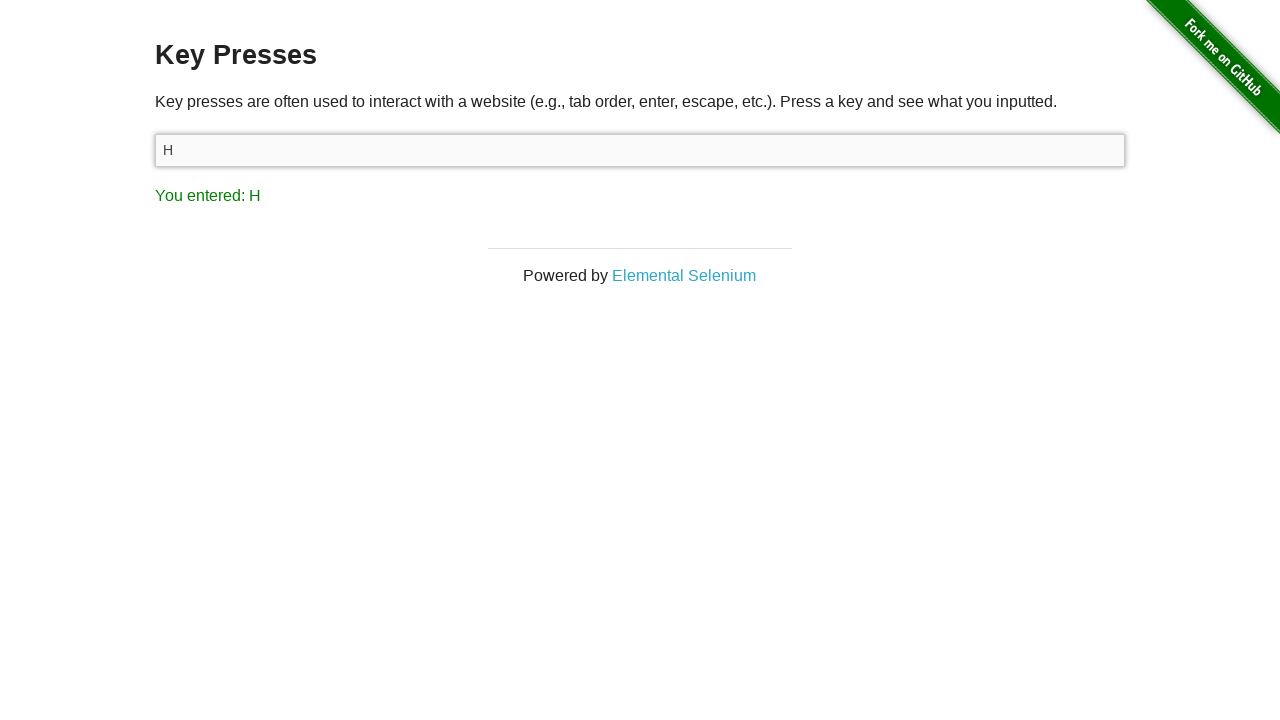

Typed 'M' into the input field on #target
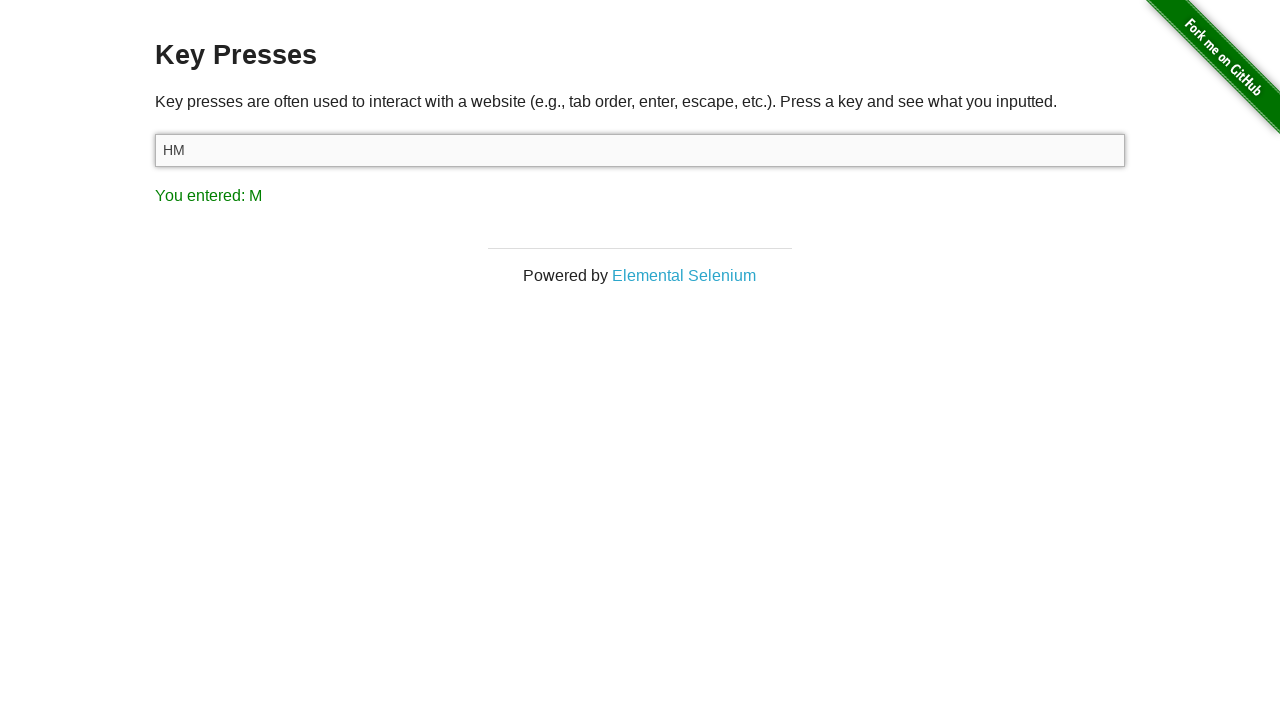

Typed 'A' into the input field on #target
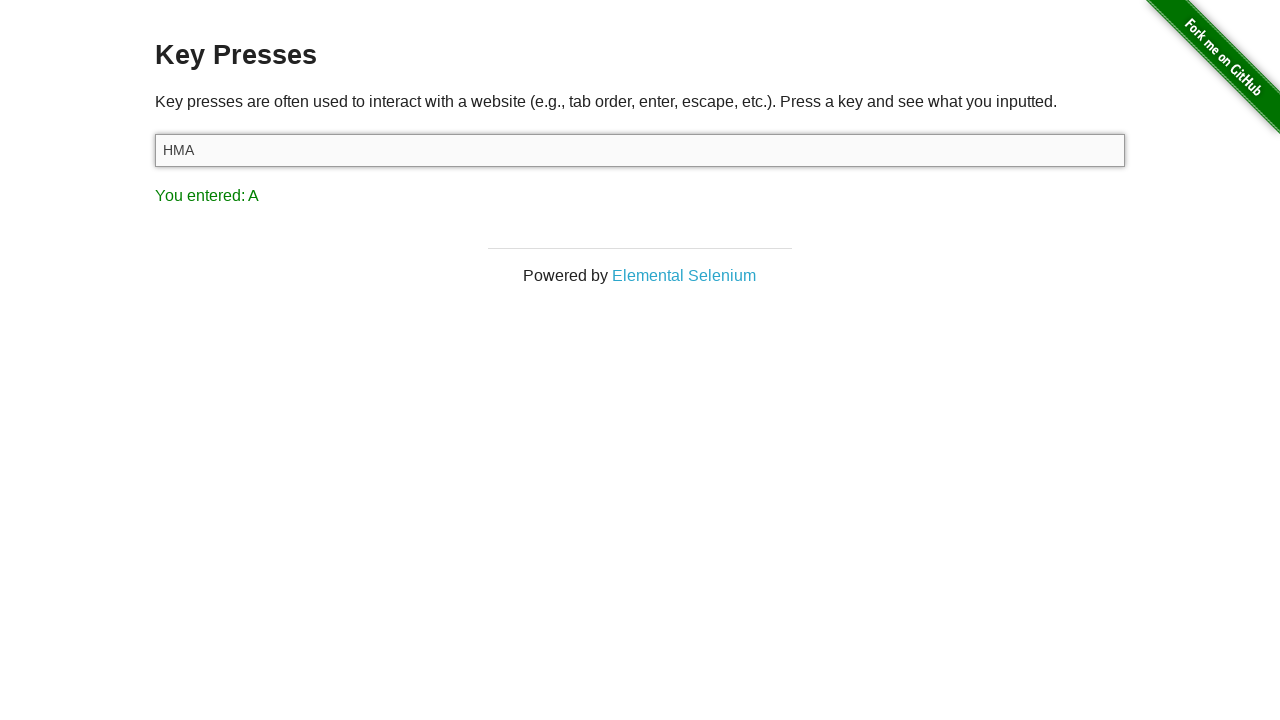

Pressed Backspace key on #target
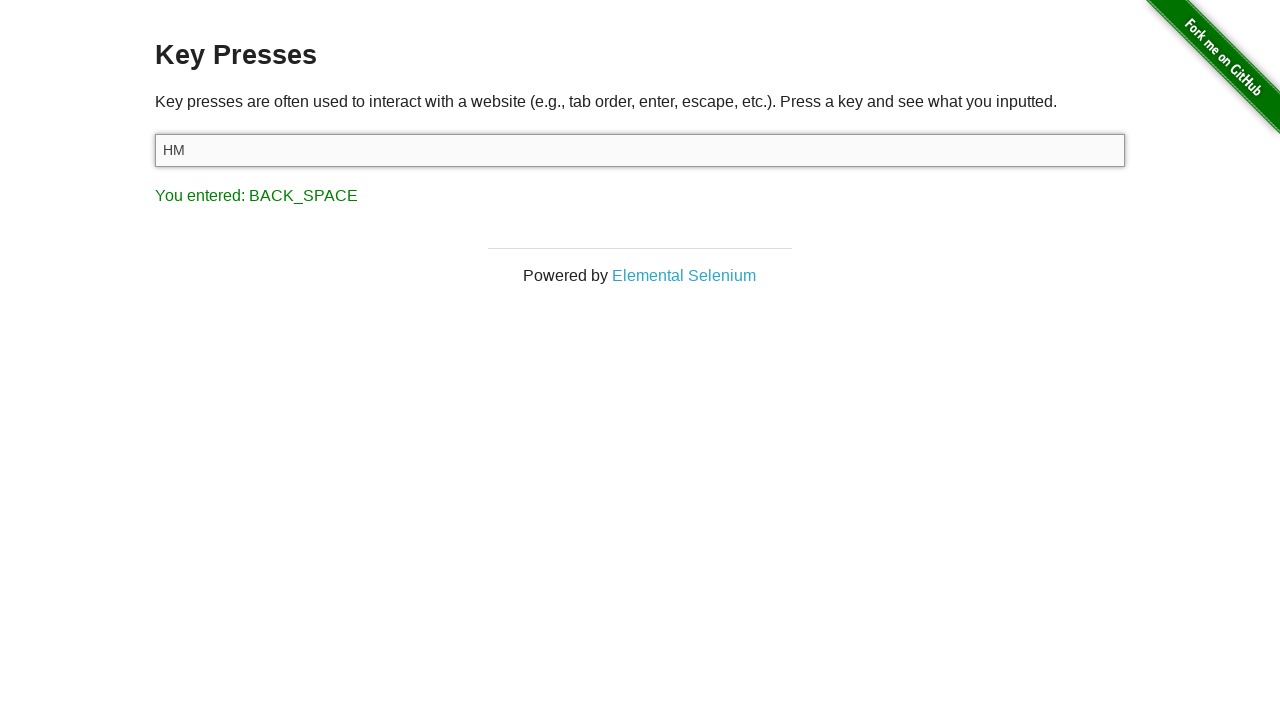

Pressed Tab key on #target
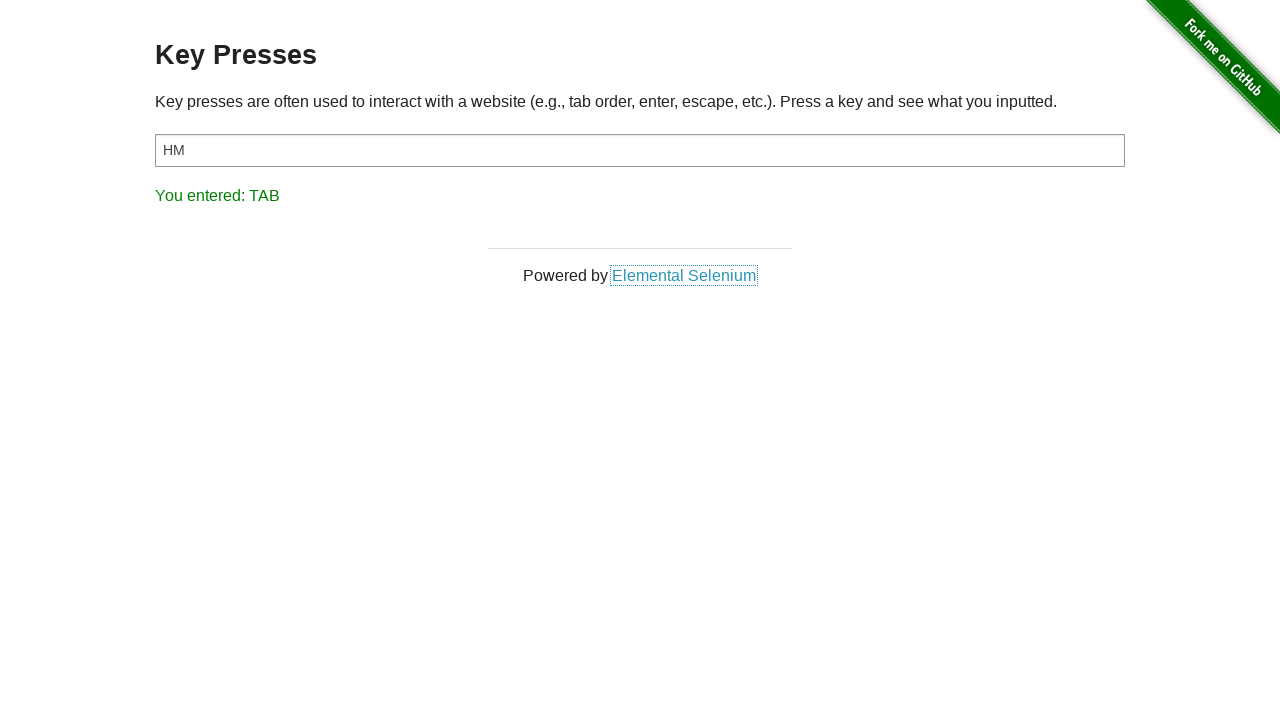

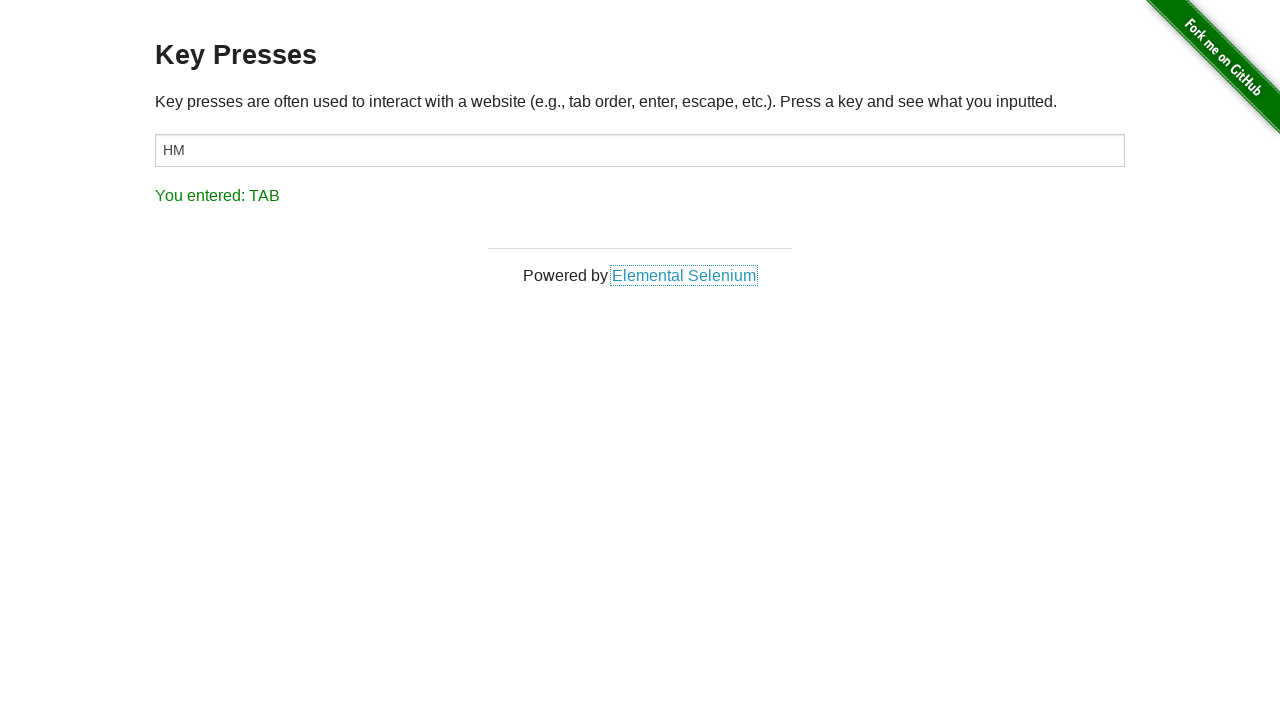